Tests single selection dropdown functionality by selecting options using three different methods: by index, by value, and by visible text on an HTML practice page.

Starting URL: https://www.hyrtutorials.com/p/html-dropdown-elements-practice.html

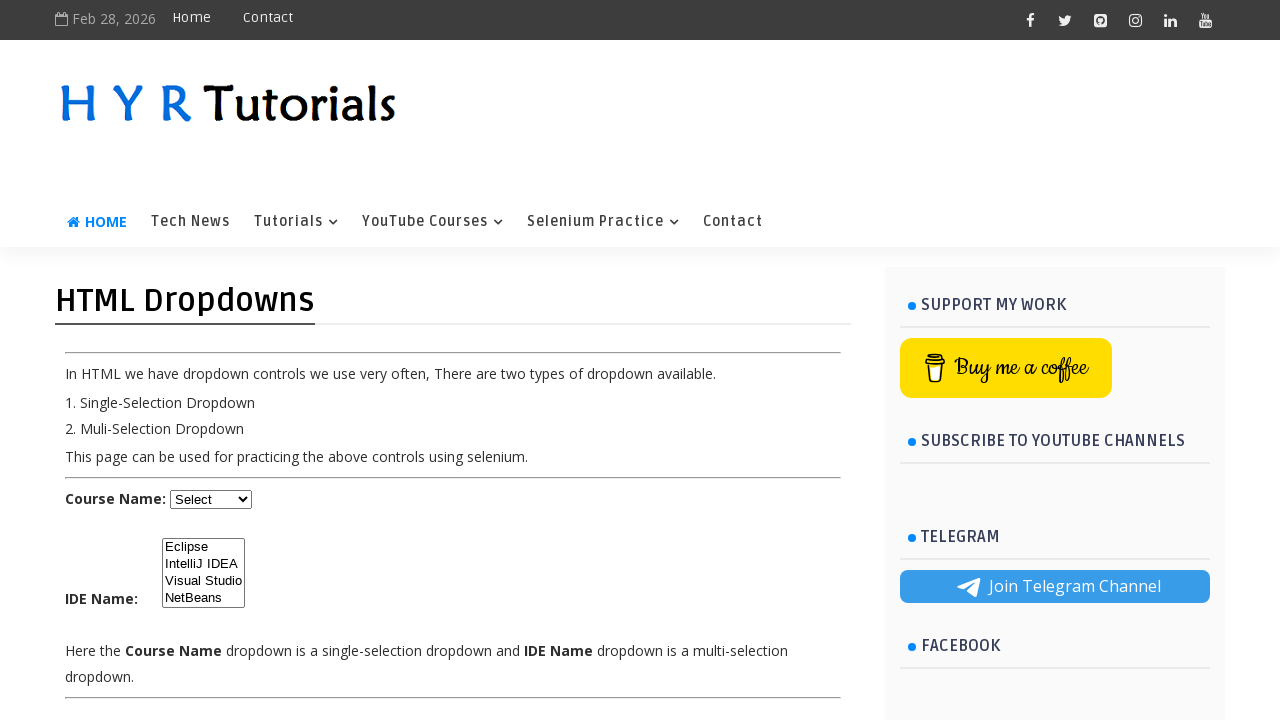

Navigated to HTML dropdown practice page
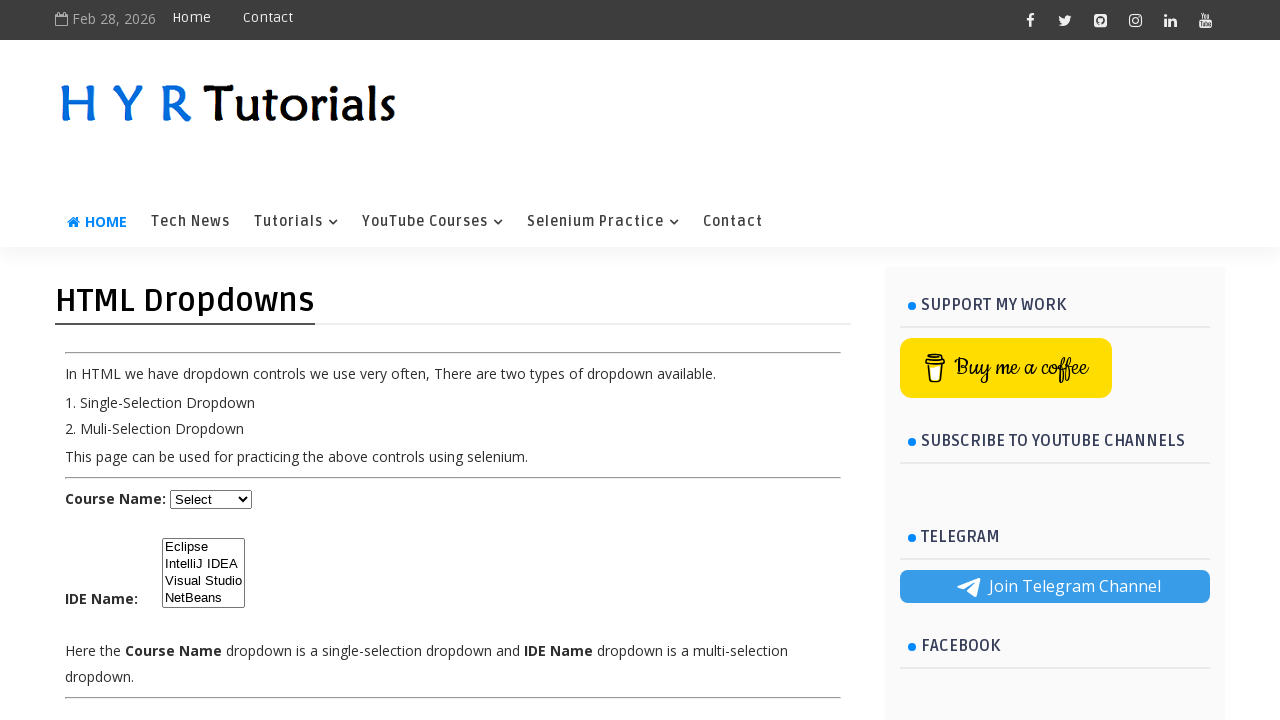

Dropdown element #course is available
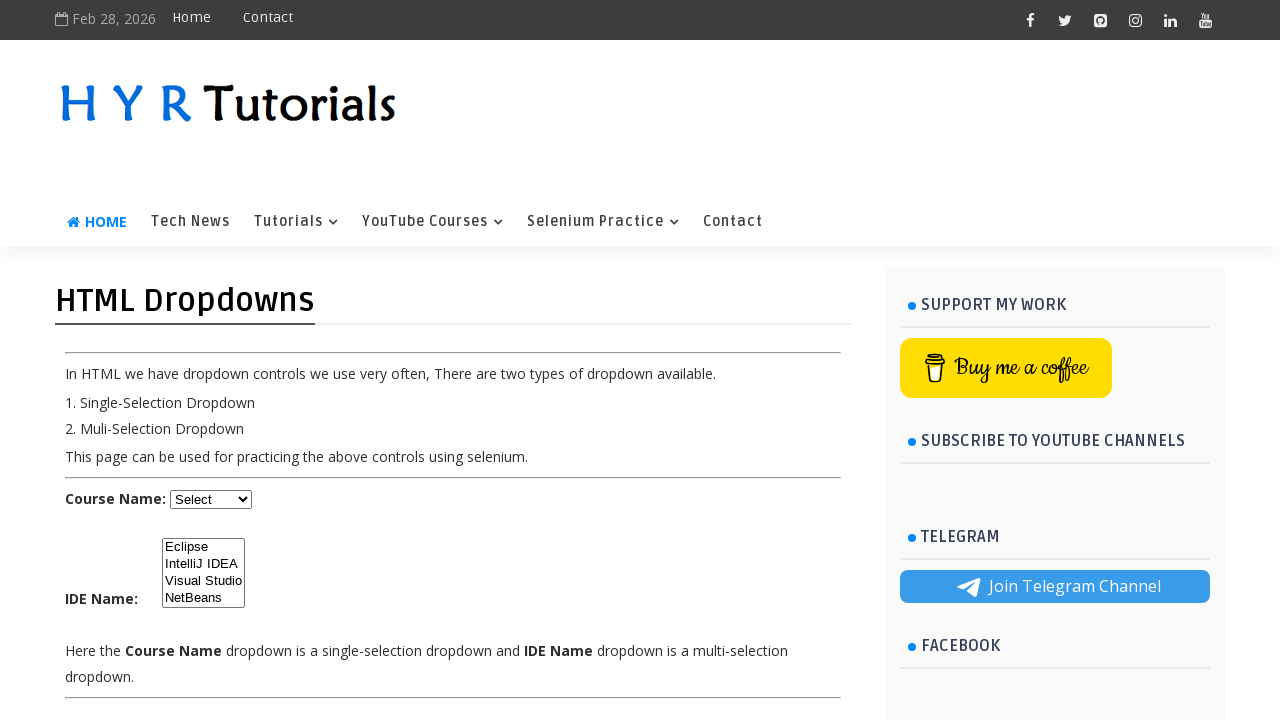

Selected dropdown option by index 2 (third option) on #course
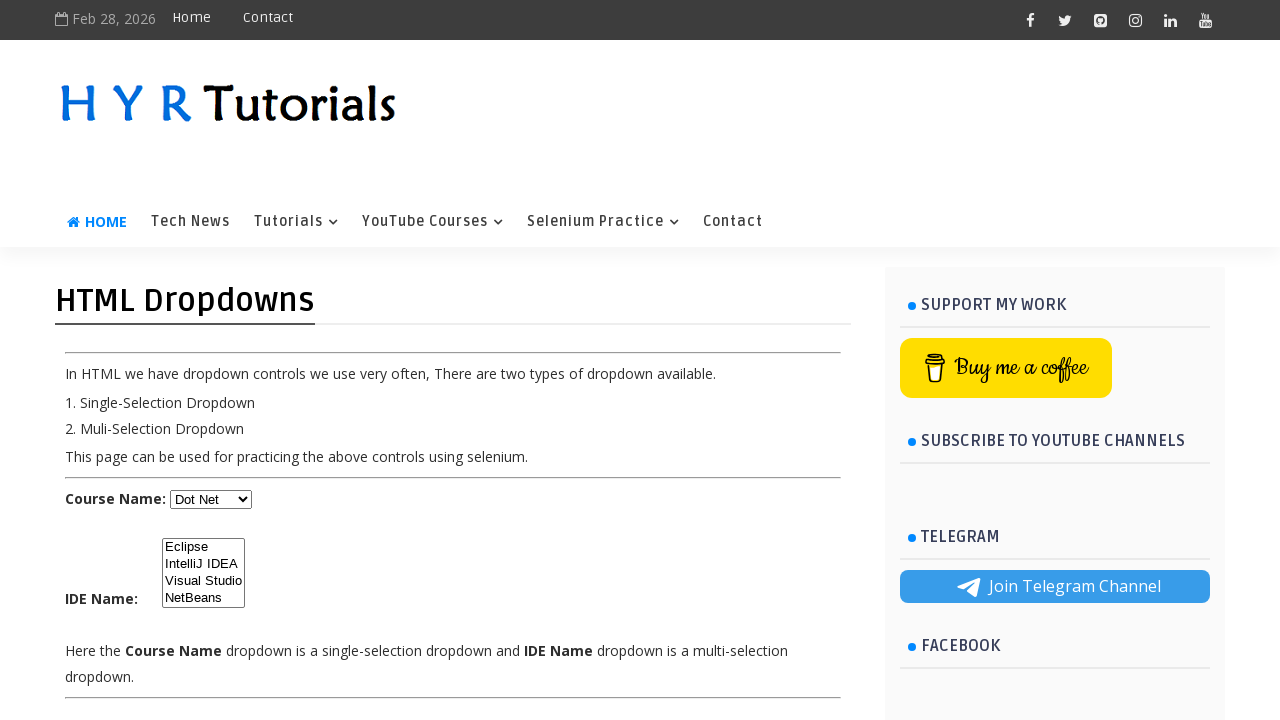

Waited 1000ms
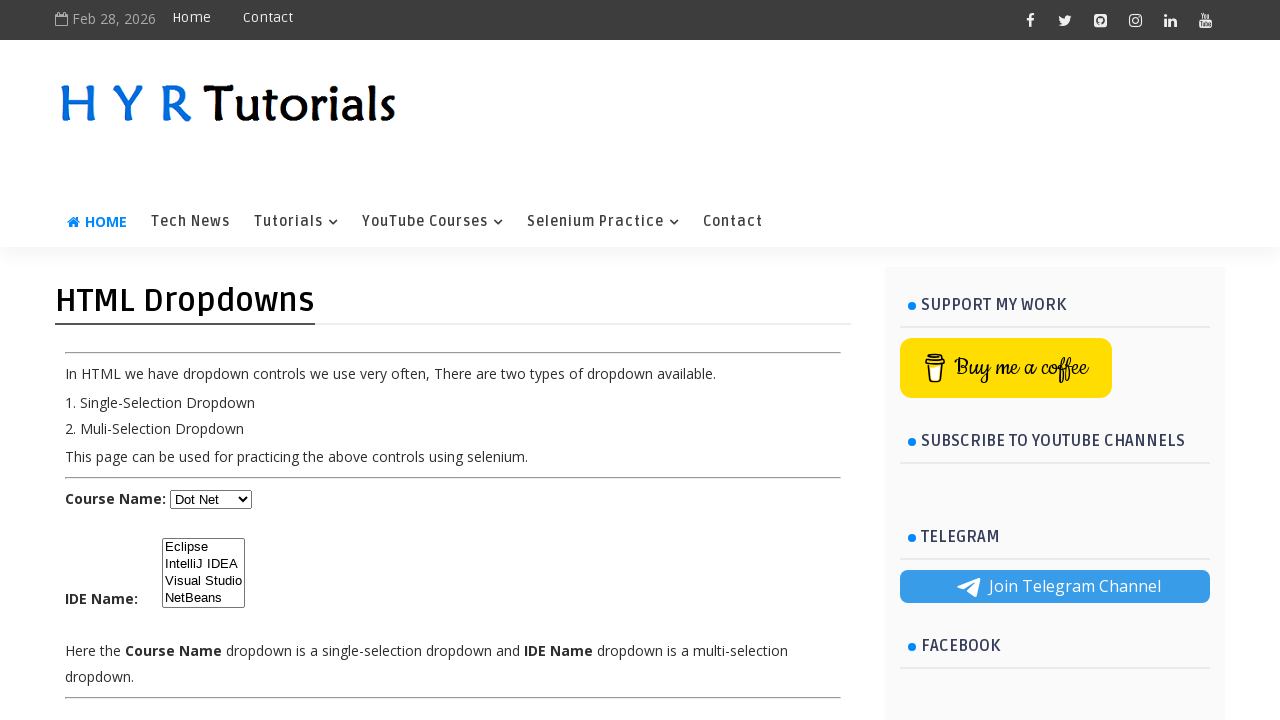

Selected dropdown option by value 'js' on #course
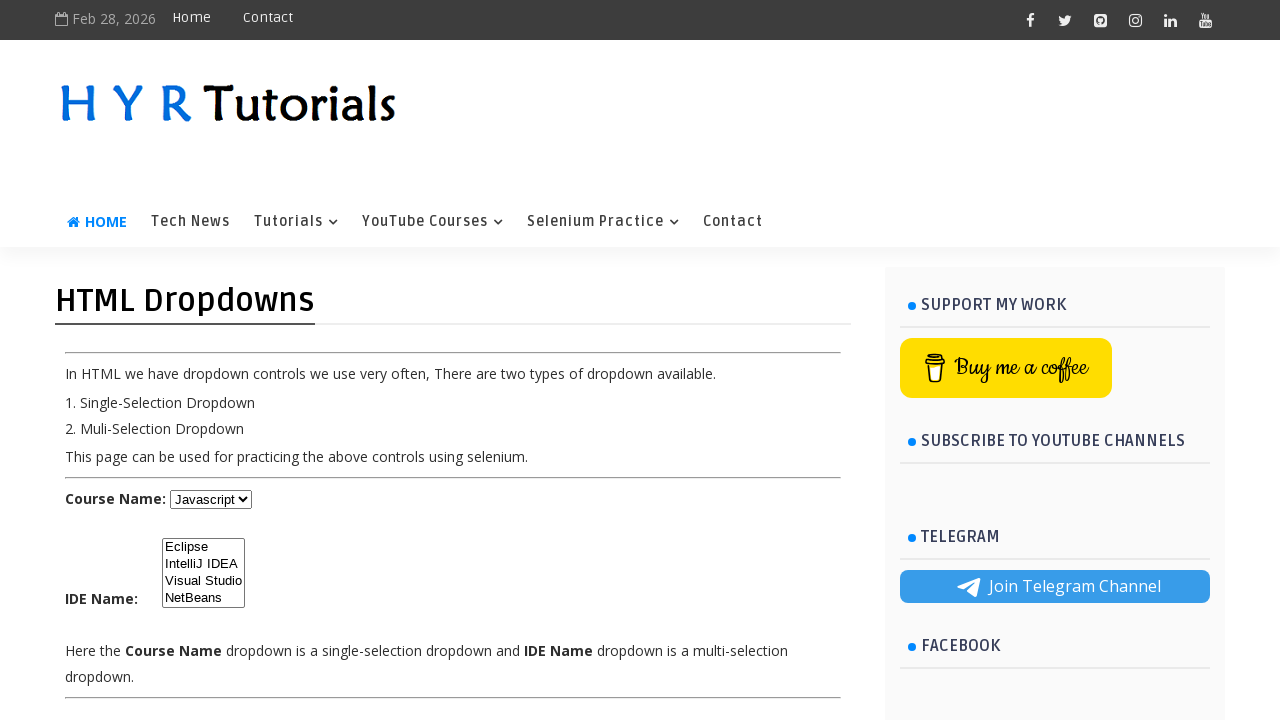

Waited 1000ms
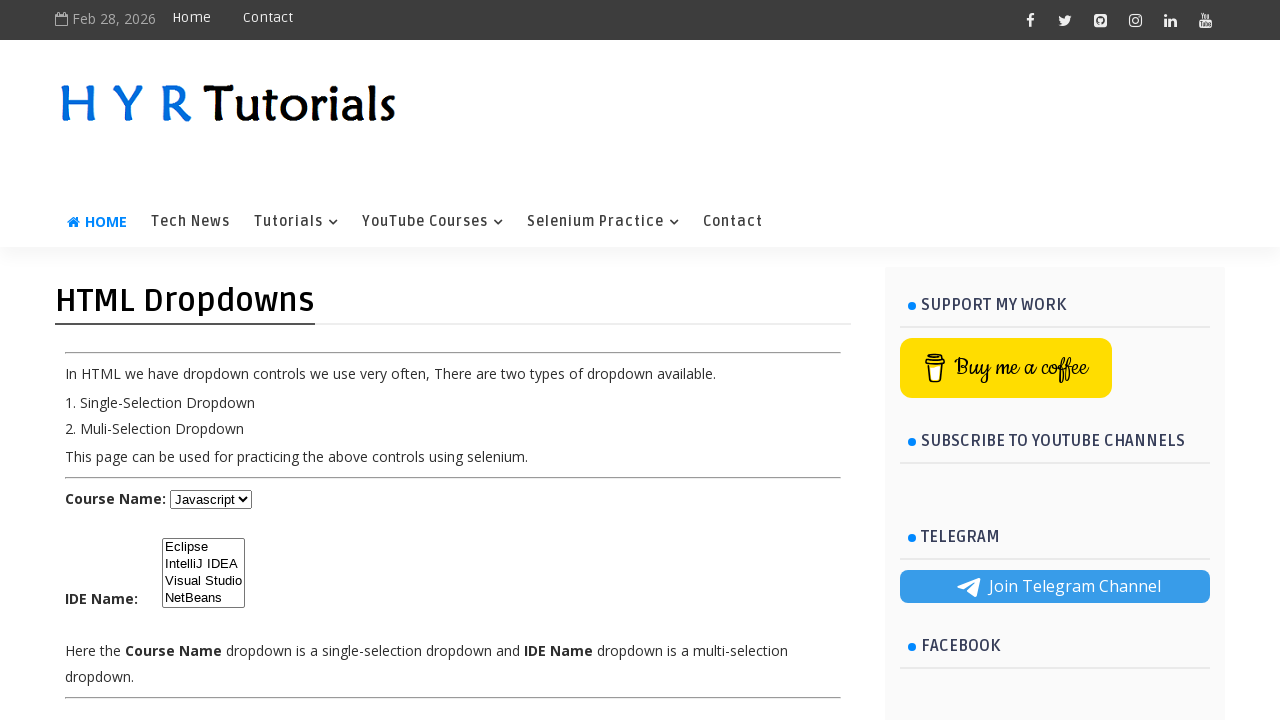

Selected dropdown option by visible text 'Python' on #course
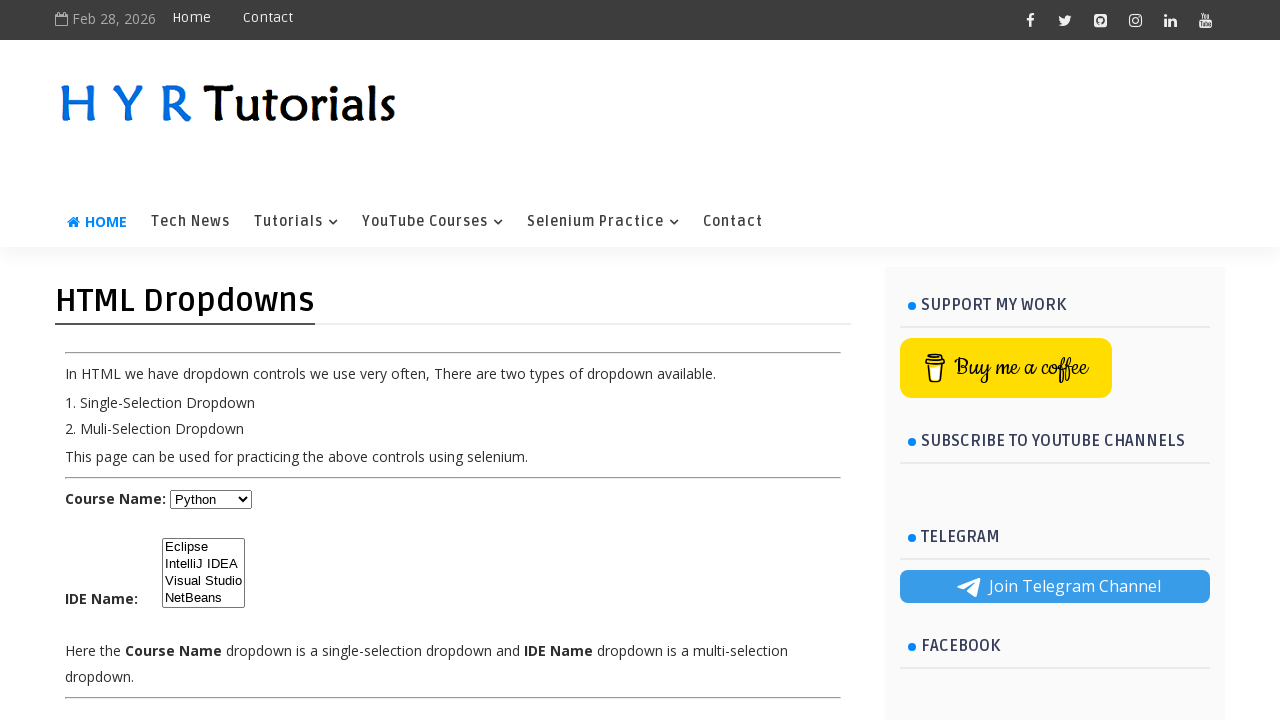

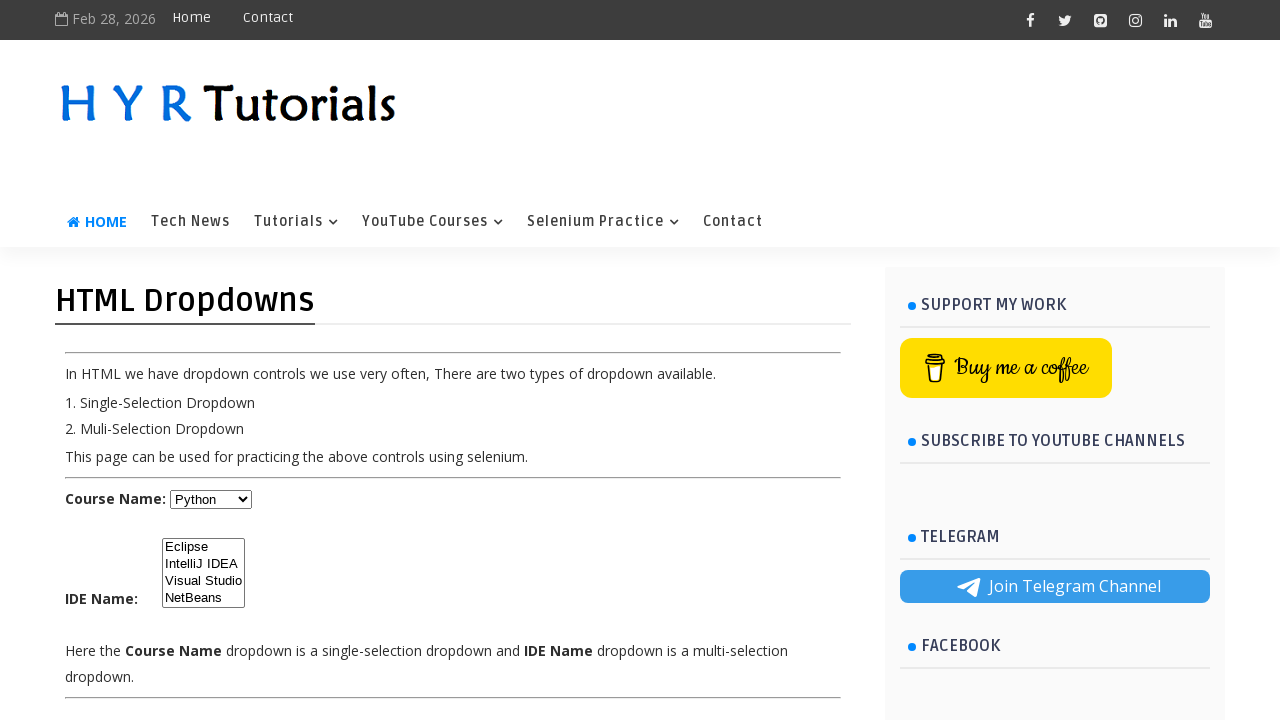